Navigates to the login practice page using a new browser context to verify the page loads correctly

Starting URL: https://rahulshettyacademy.com/loginpagePractise/

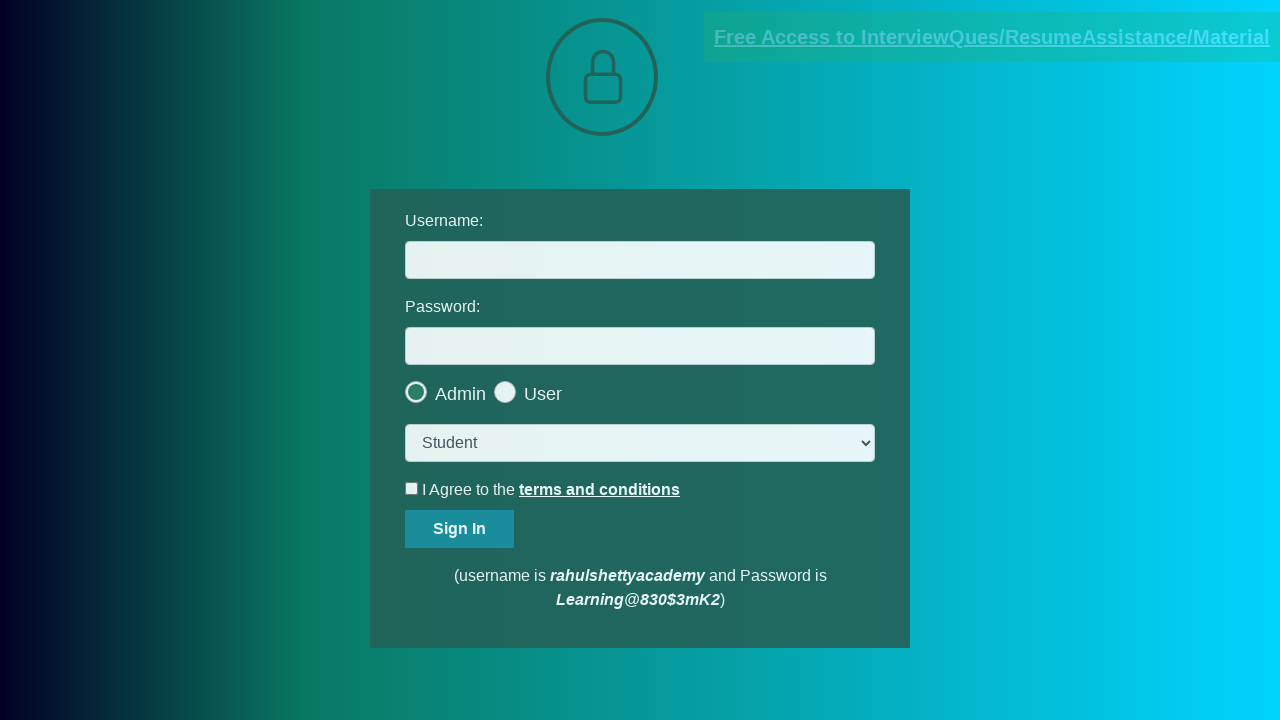

Waited for page DOM content to load on login practice page
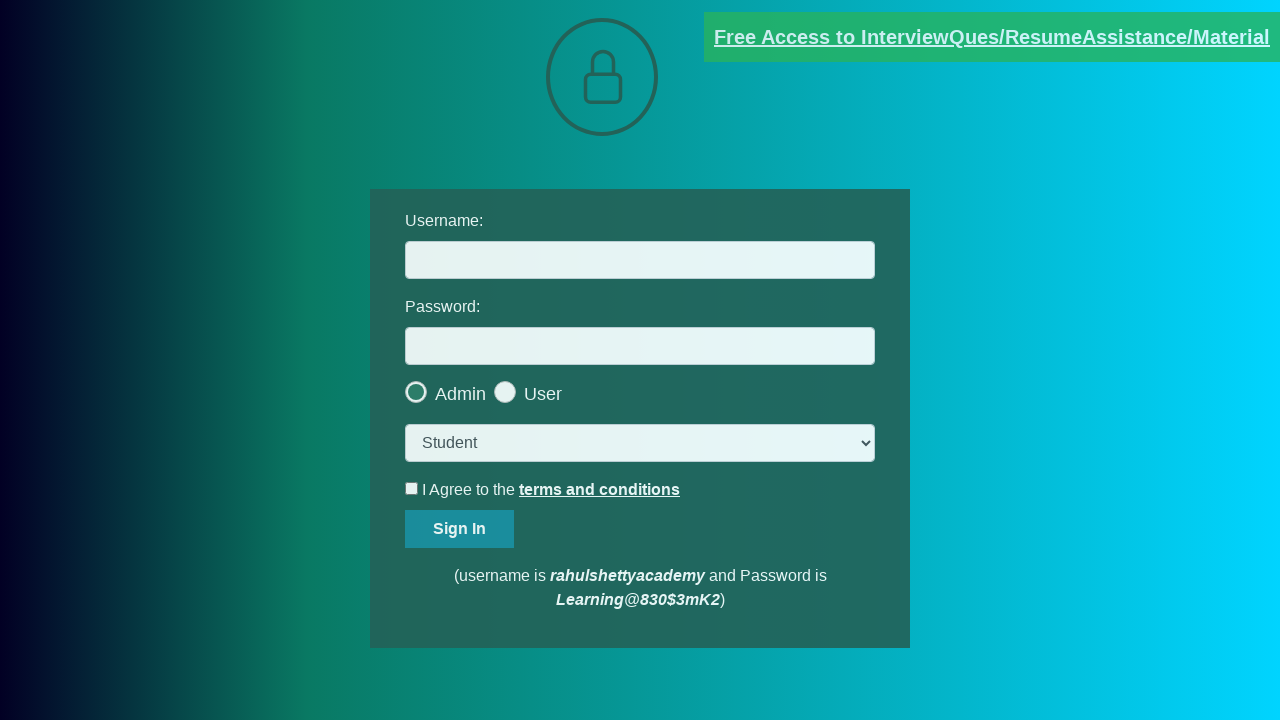

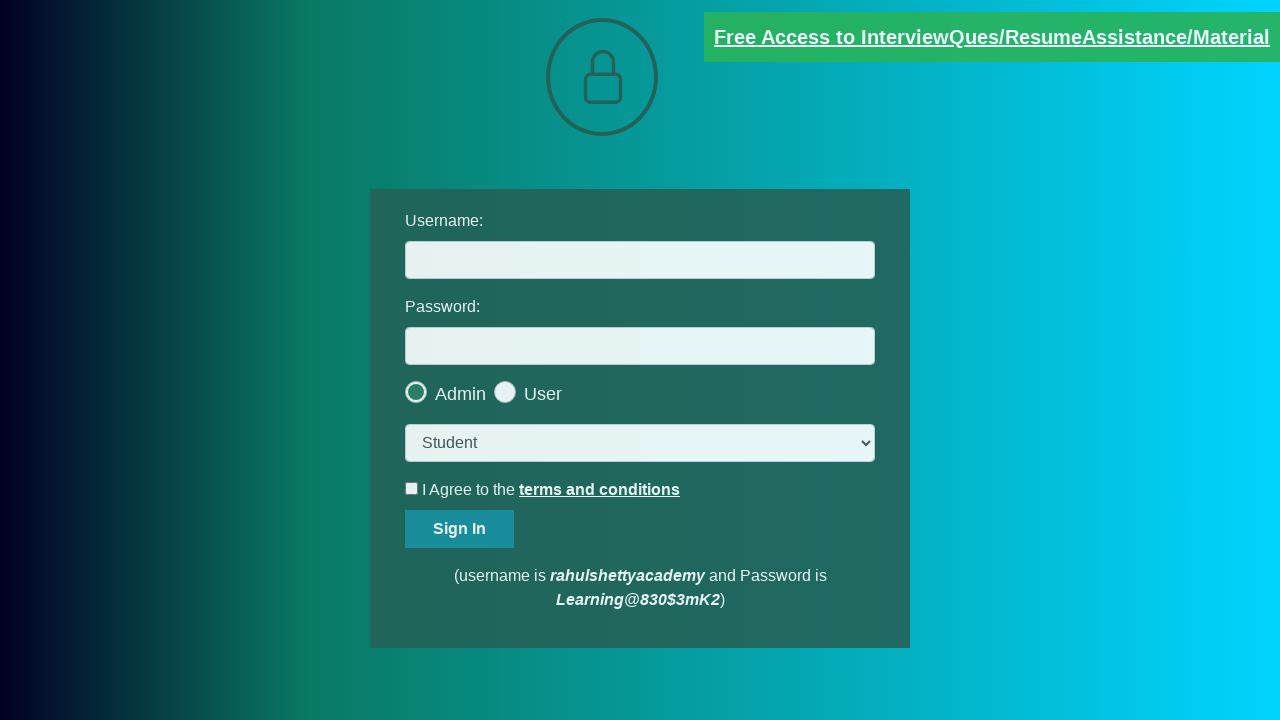